Navigates to the practice page and sets the browser viewport size to 1280x800

Starting URL: https://practice.cydeo.com/

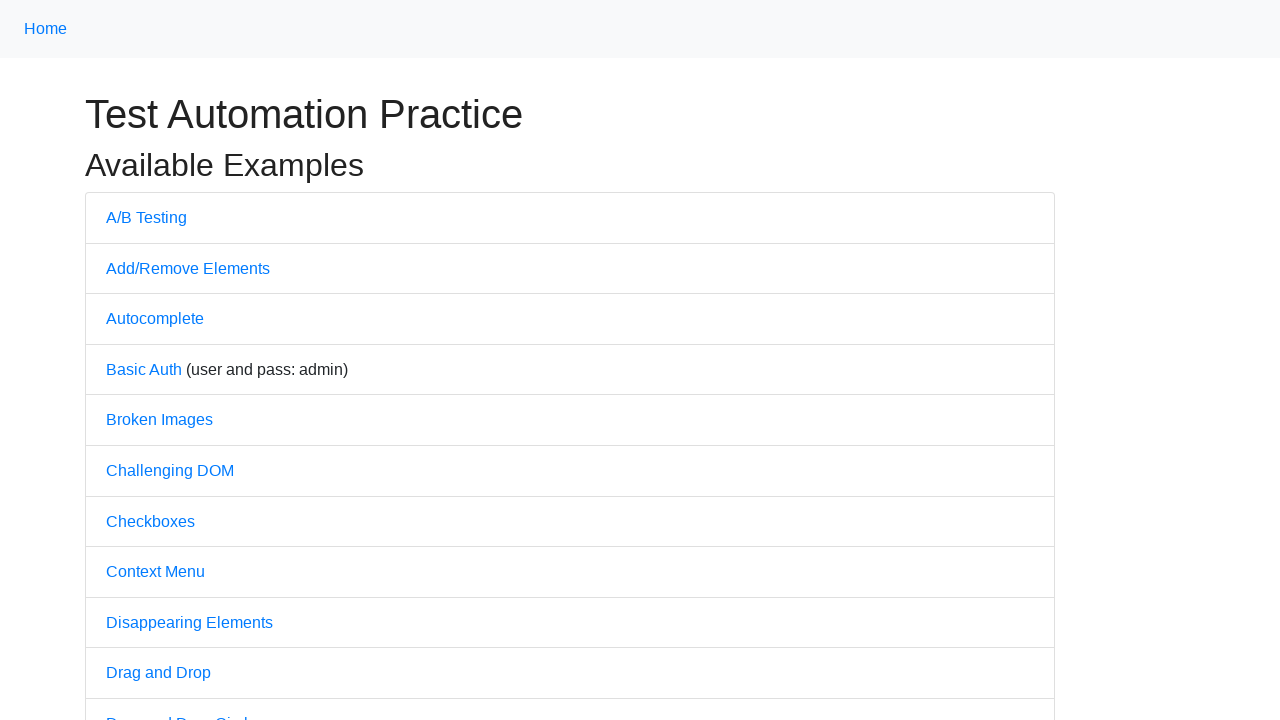

Navigated to practice page at https://practice.cydeo.com/
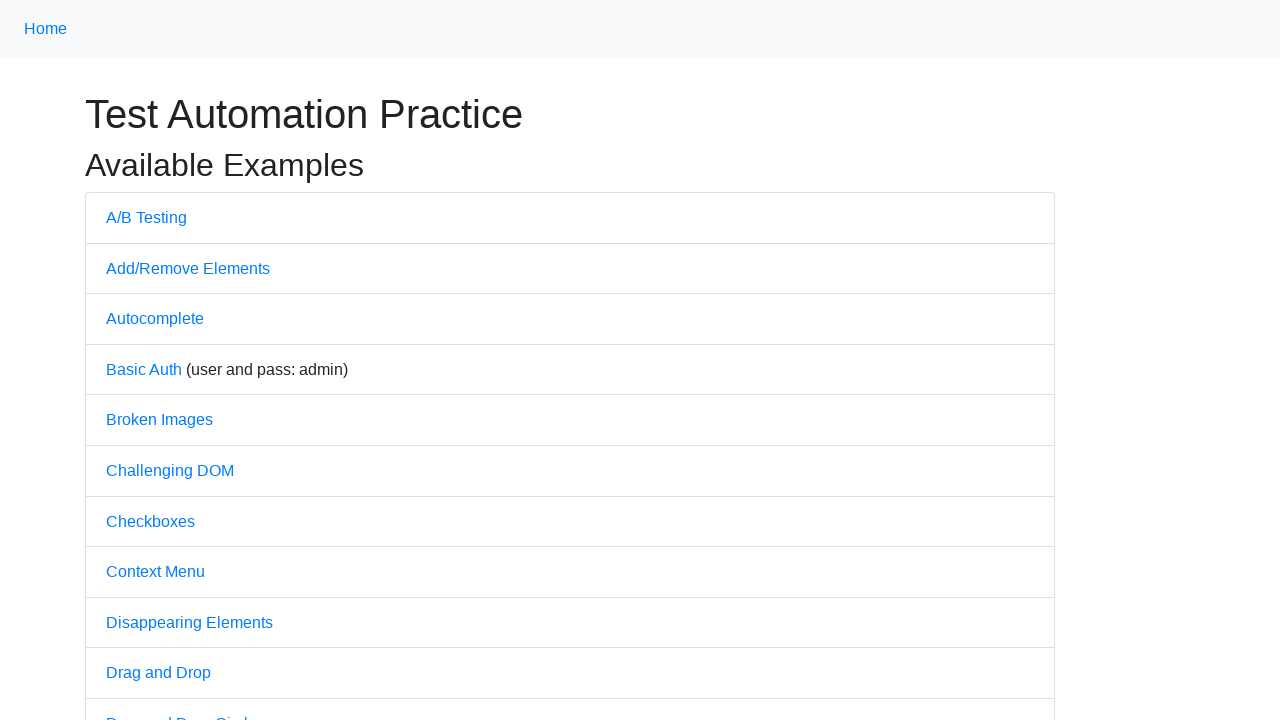

Set browser viewport size to 1280x800
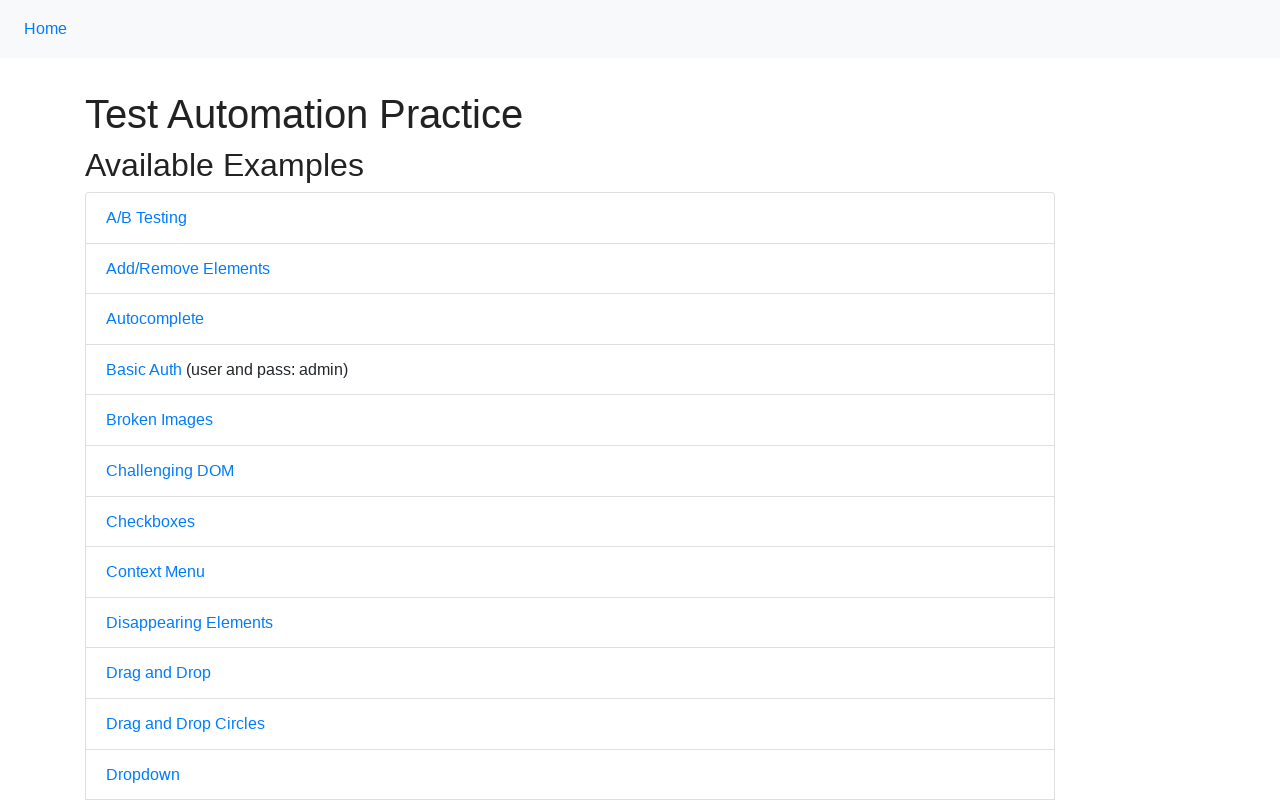

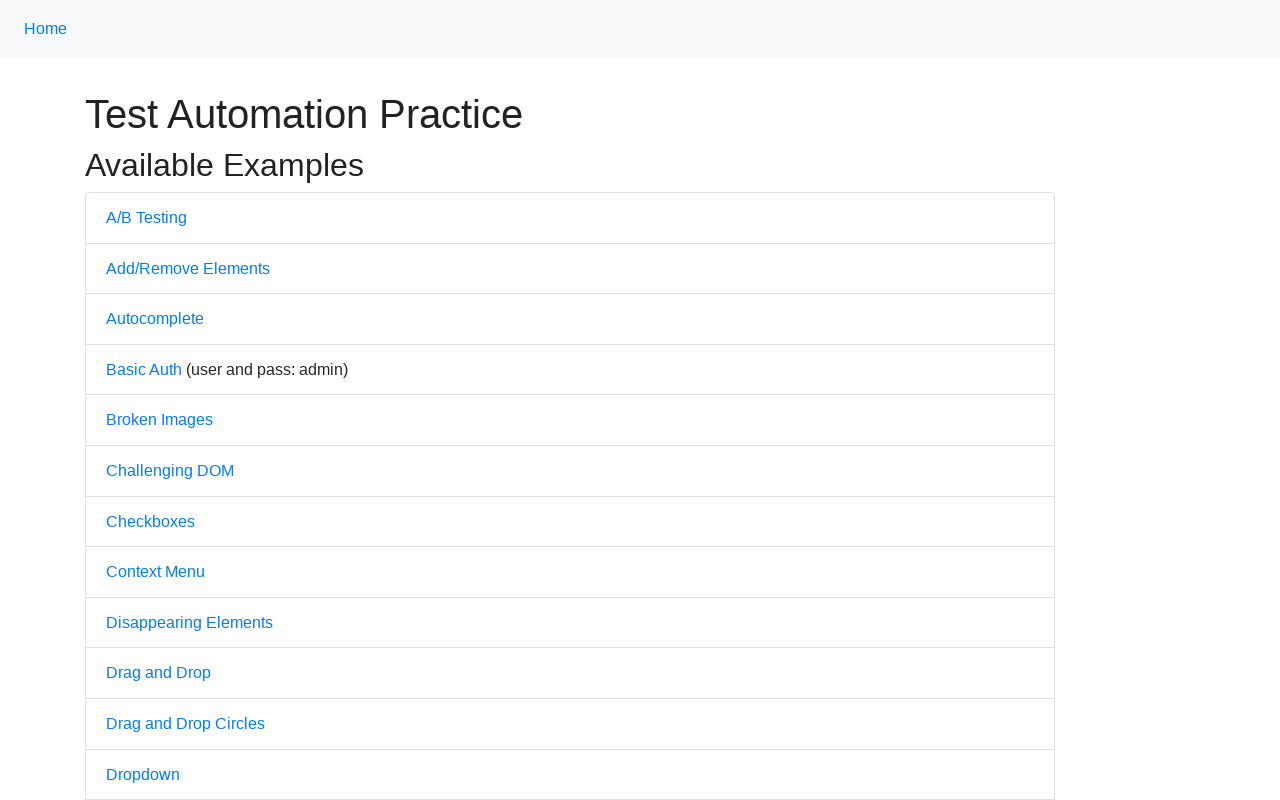